Tests drag and drop functionality by dragging element A to element B's position, then dragging B back to A's original position

Starting URL: https://the-internet.herokuapp.com/drag_and_drop

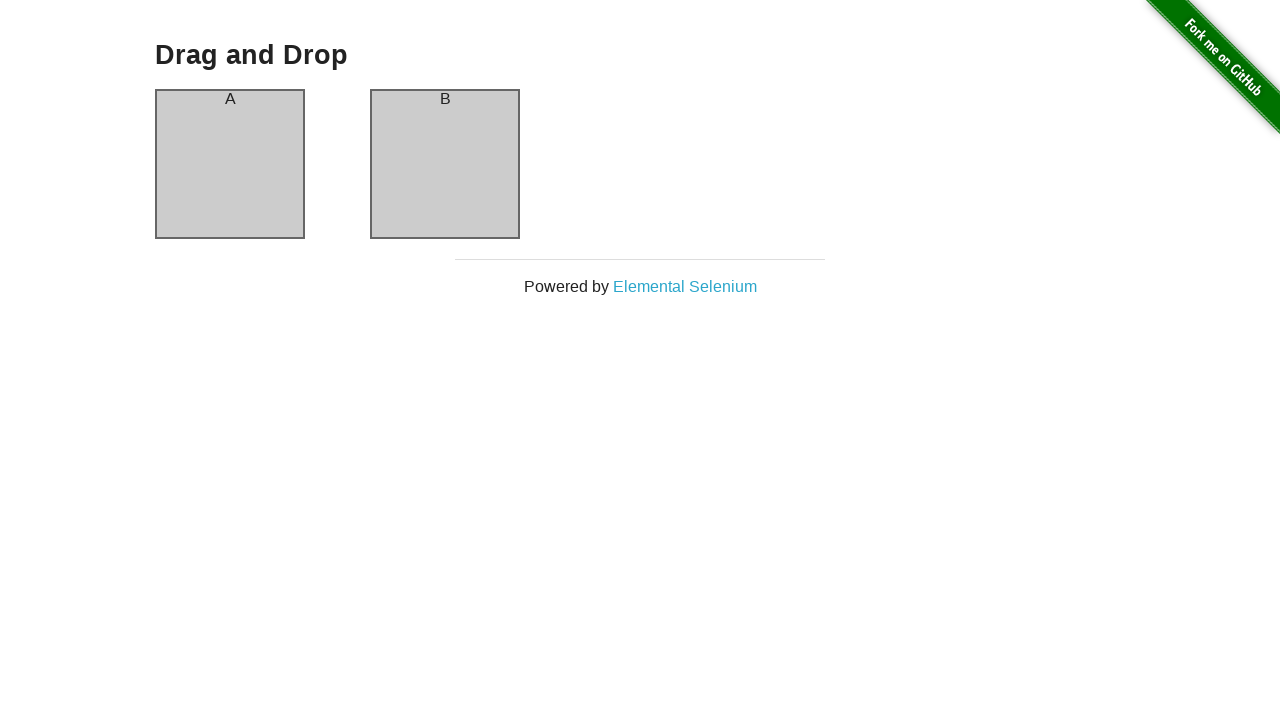

Located column A element
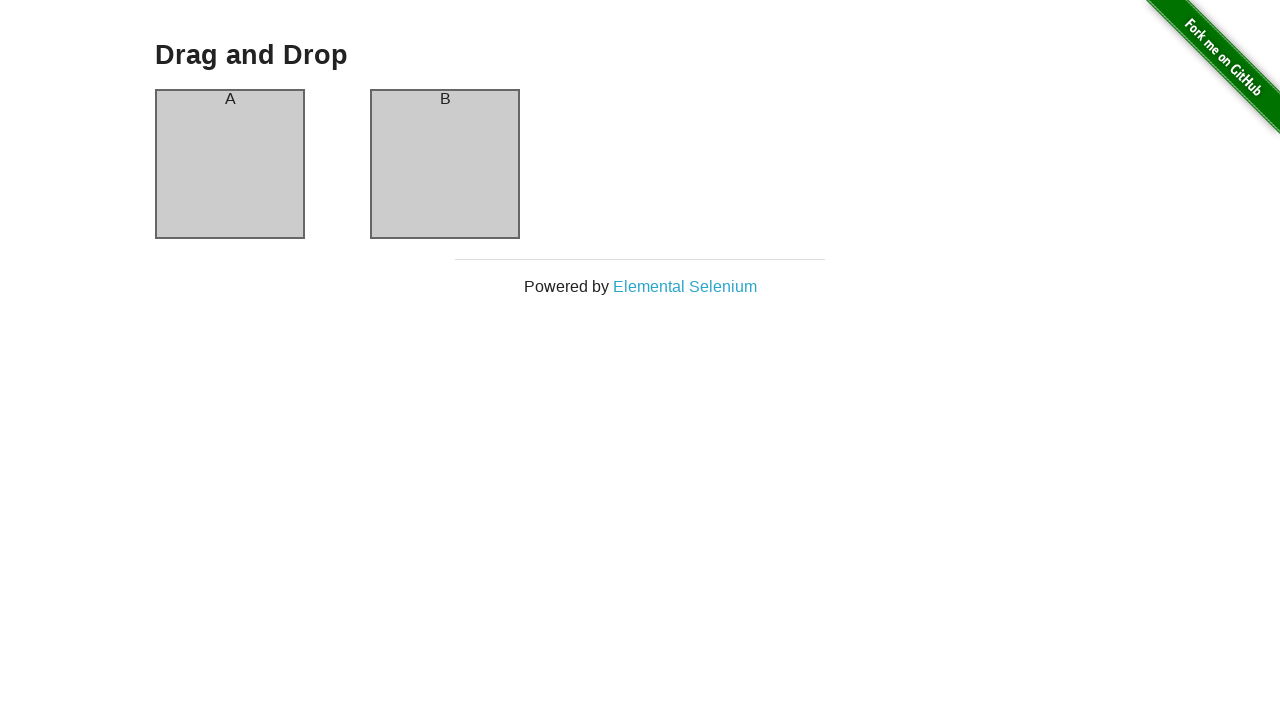

Located column B element
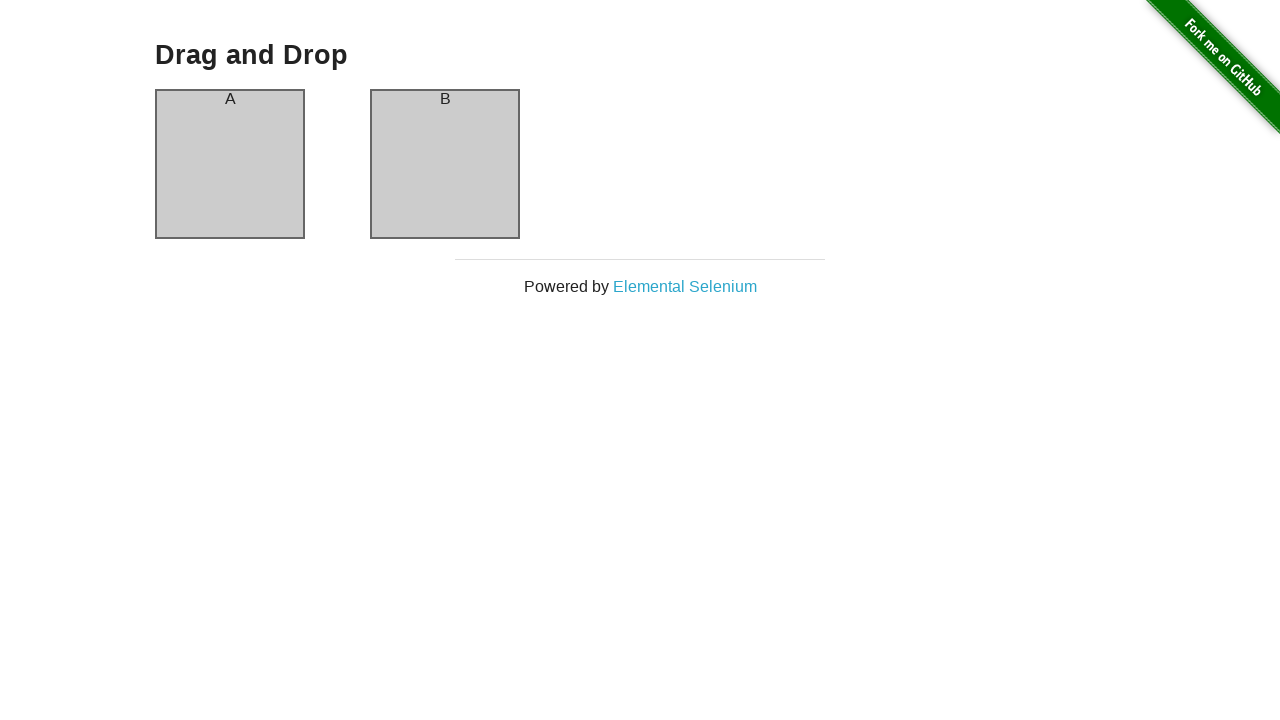

Dragged column A to column B position at (445, 164)
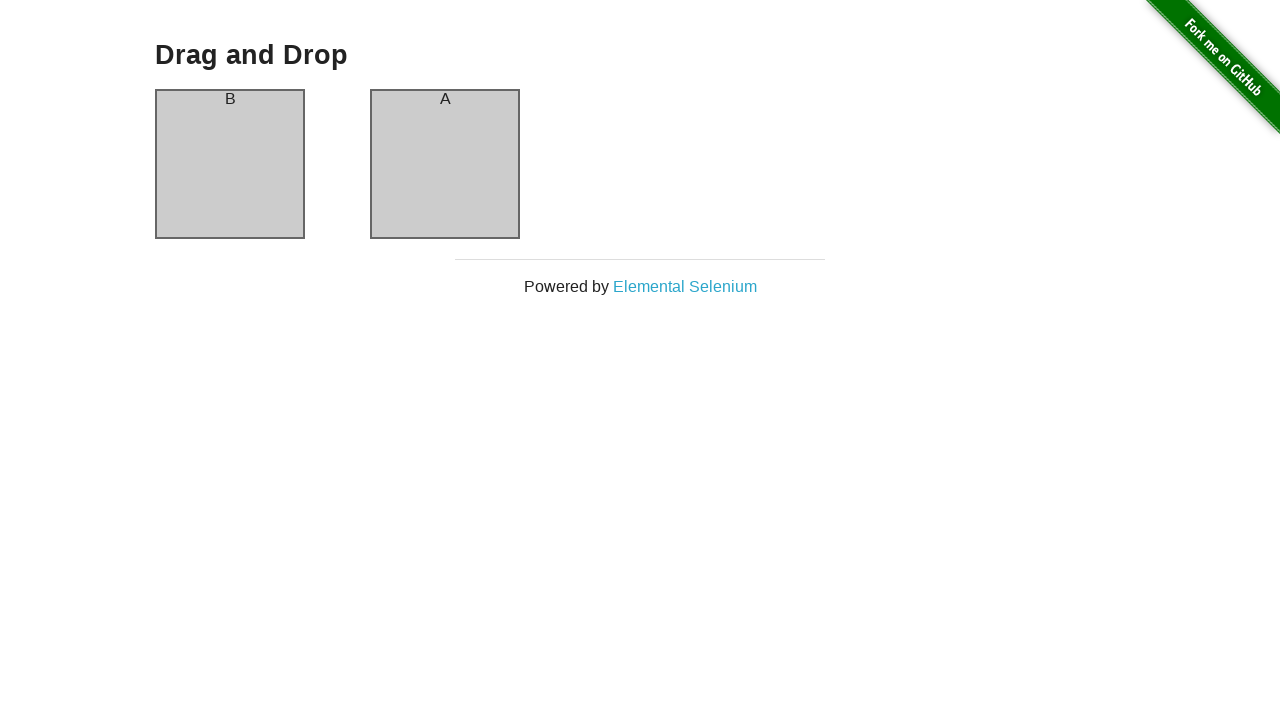

Dragged column B back to column A's original position at (230, 164)
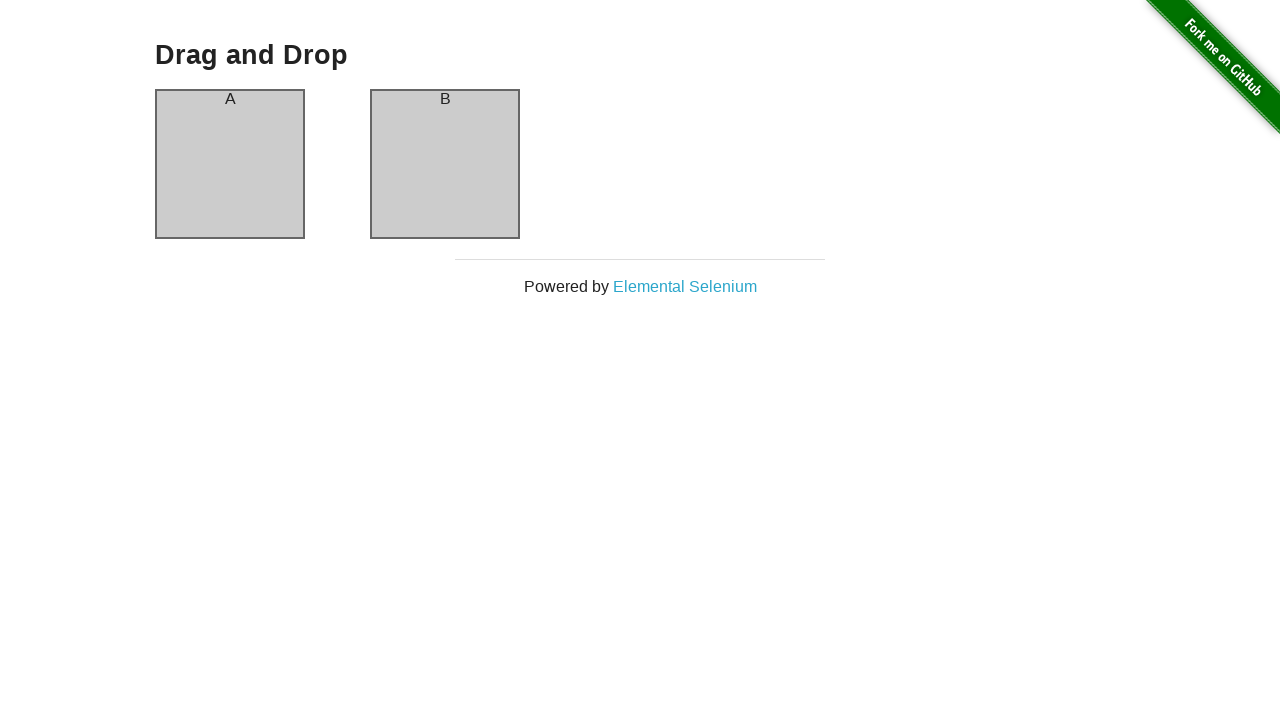

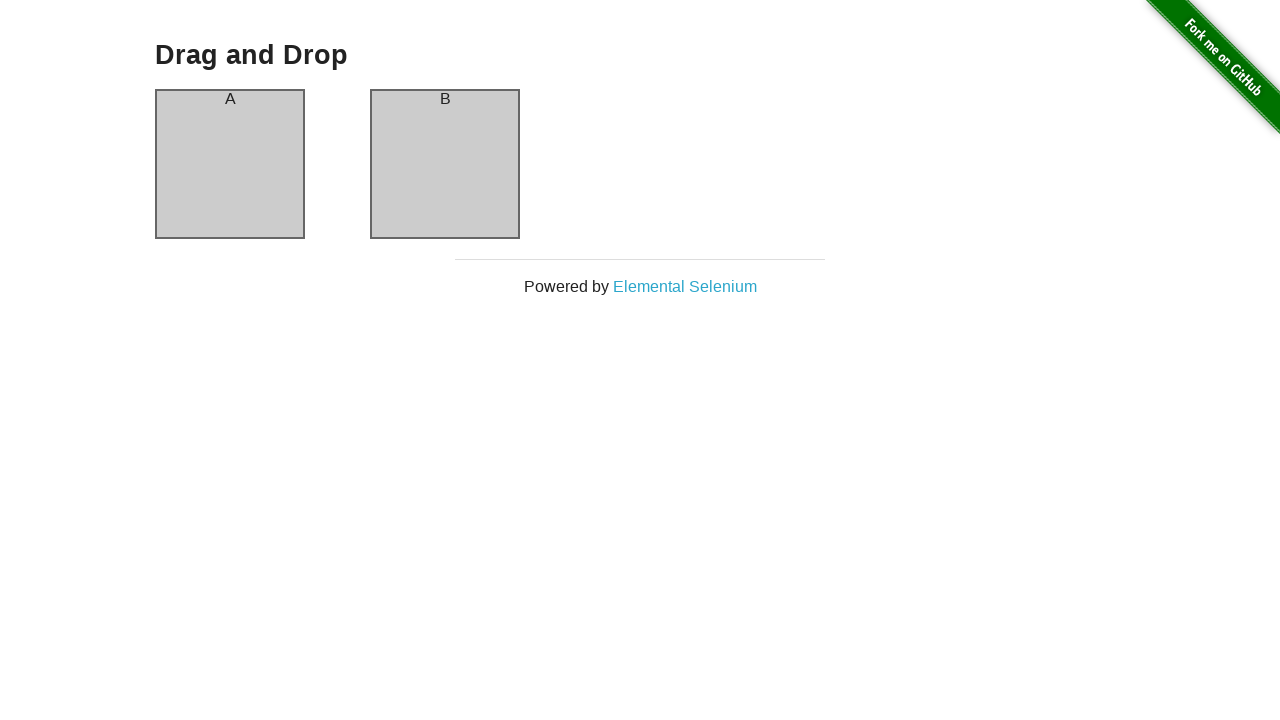